Verifies the page title of the OrangeHRM login page

Starting URL: https://opensource-demo.orangehrmlive.com/web/index.php/auth/login

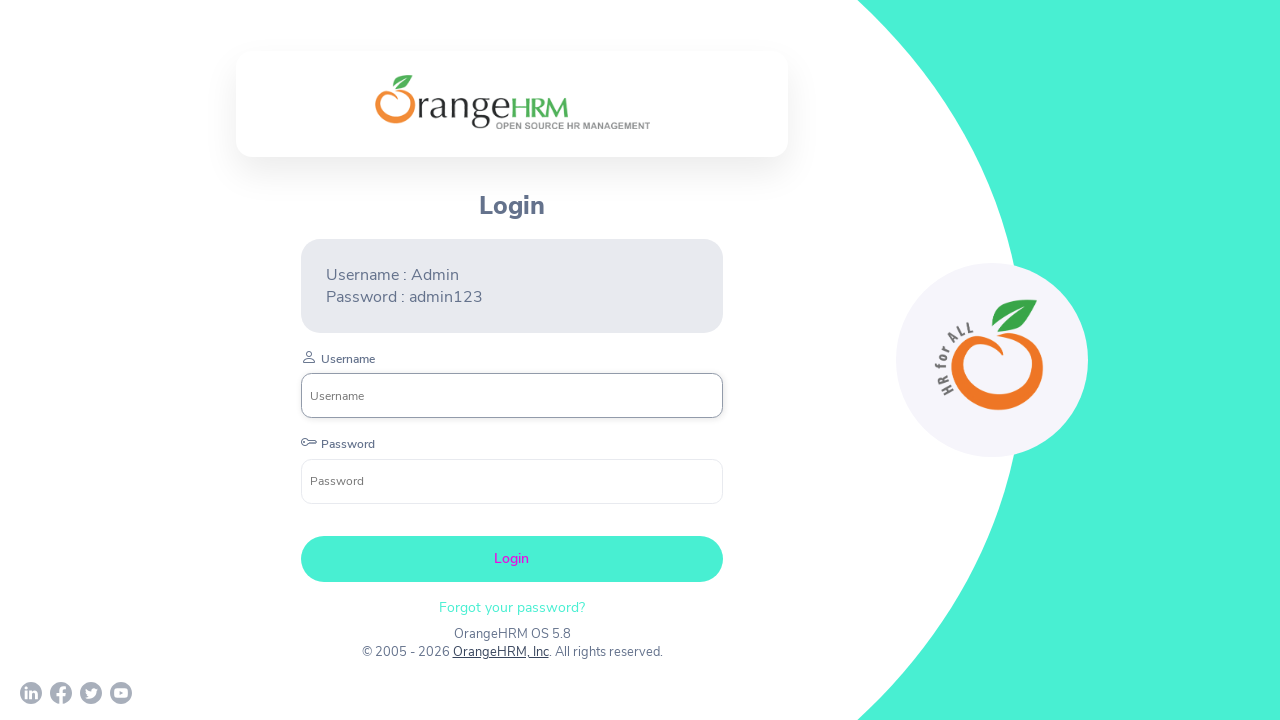

Retrieved page title
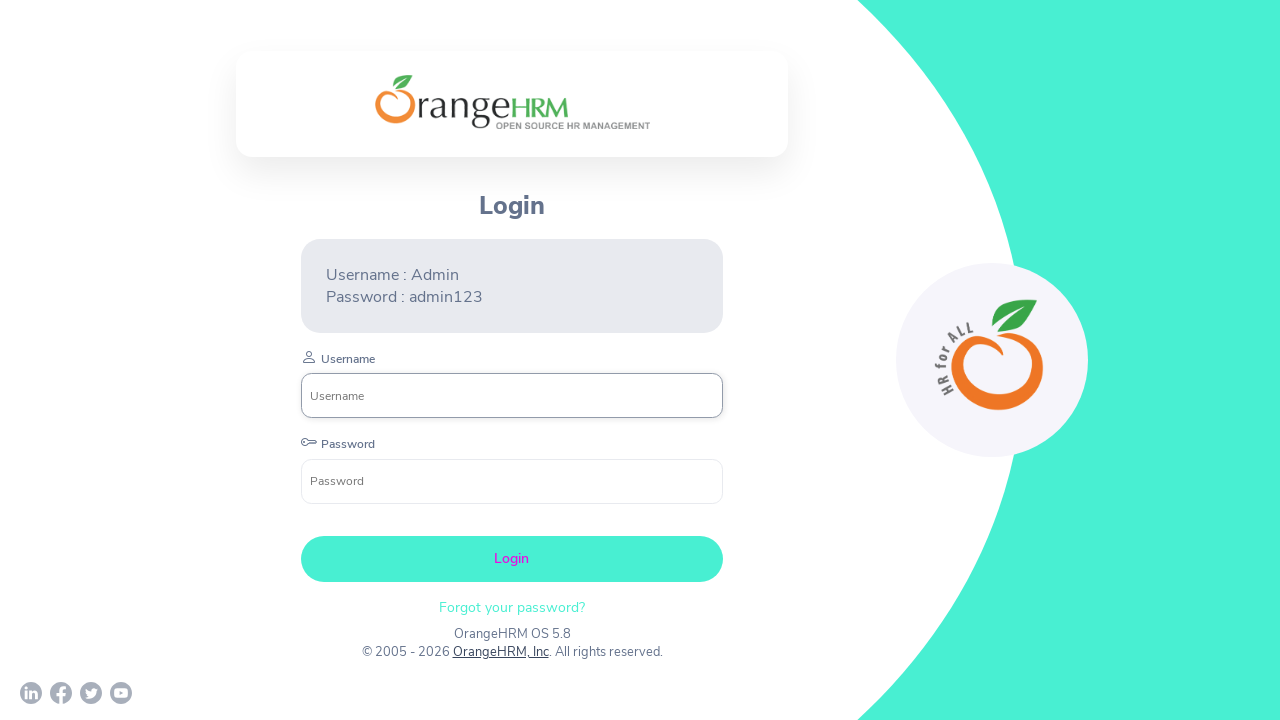

Asserted page title equals 'OrangeHRM'
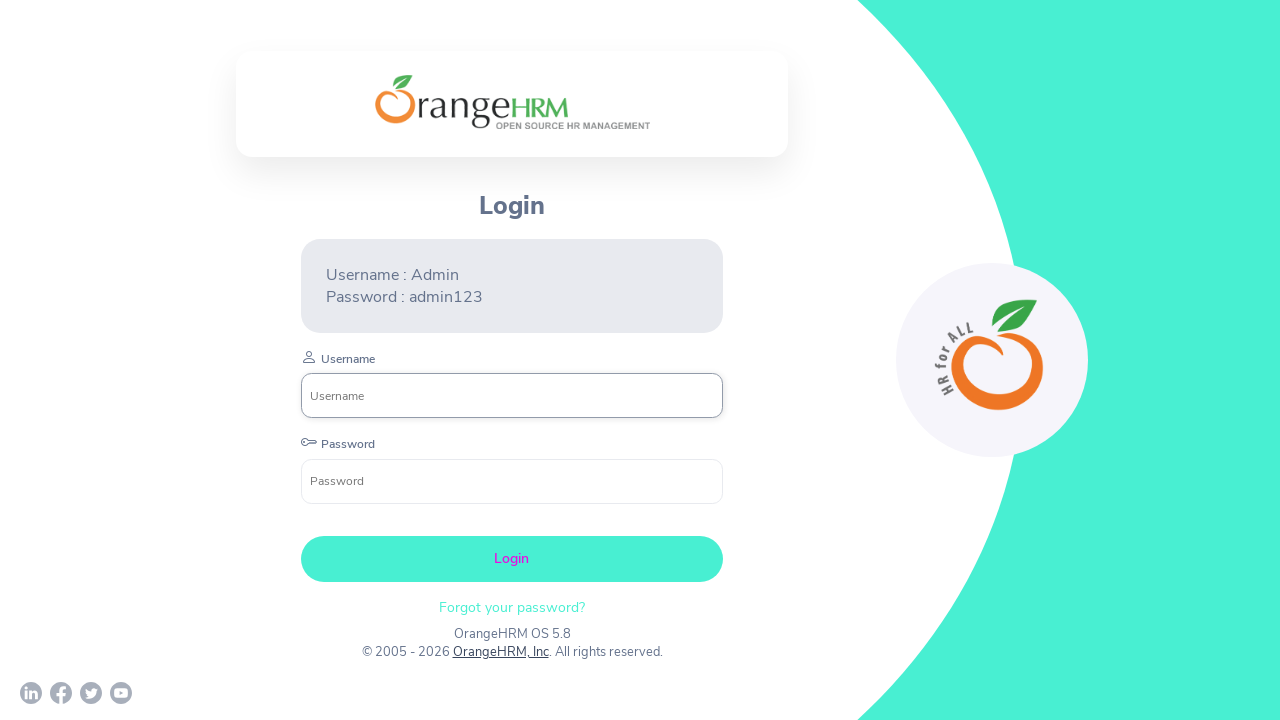

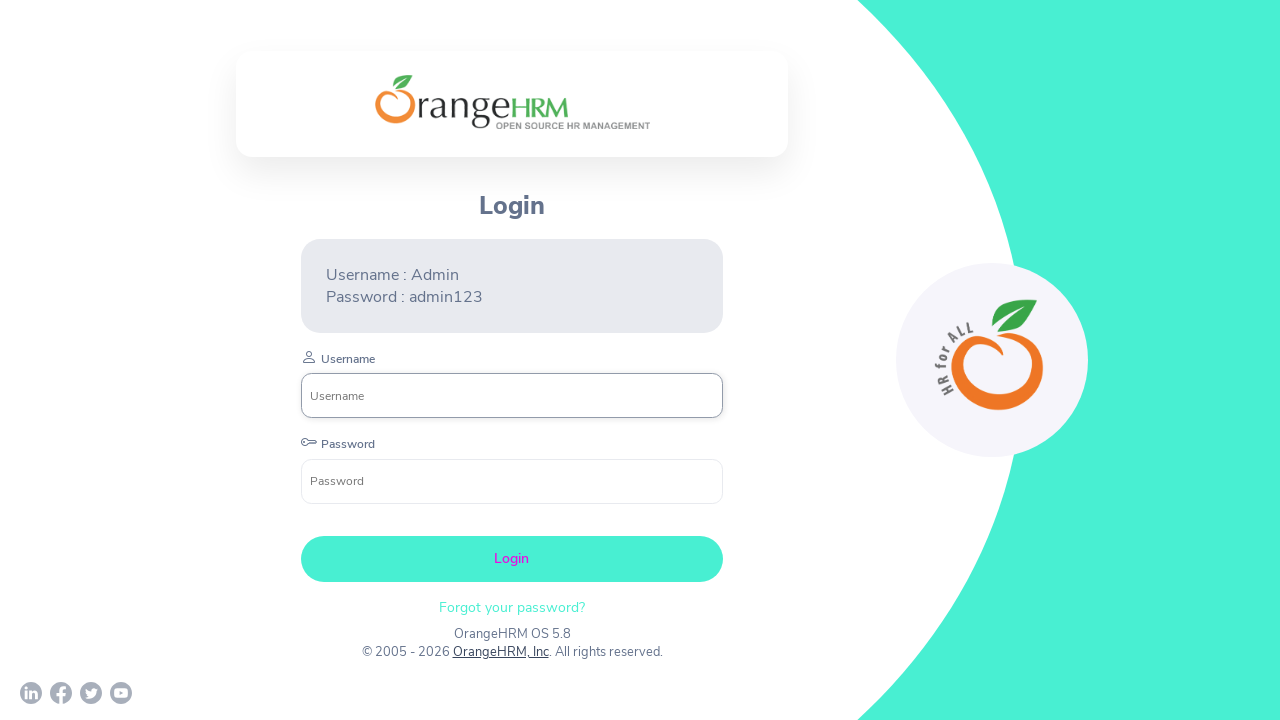